Tests API response modification by intercepting an API call, fetching the original response, adding new items, and verifying the new values are displayed

Starting URL: https://demo.playwright.dev/api-mocking

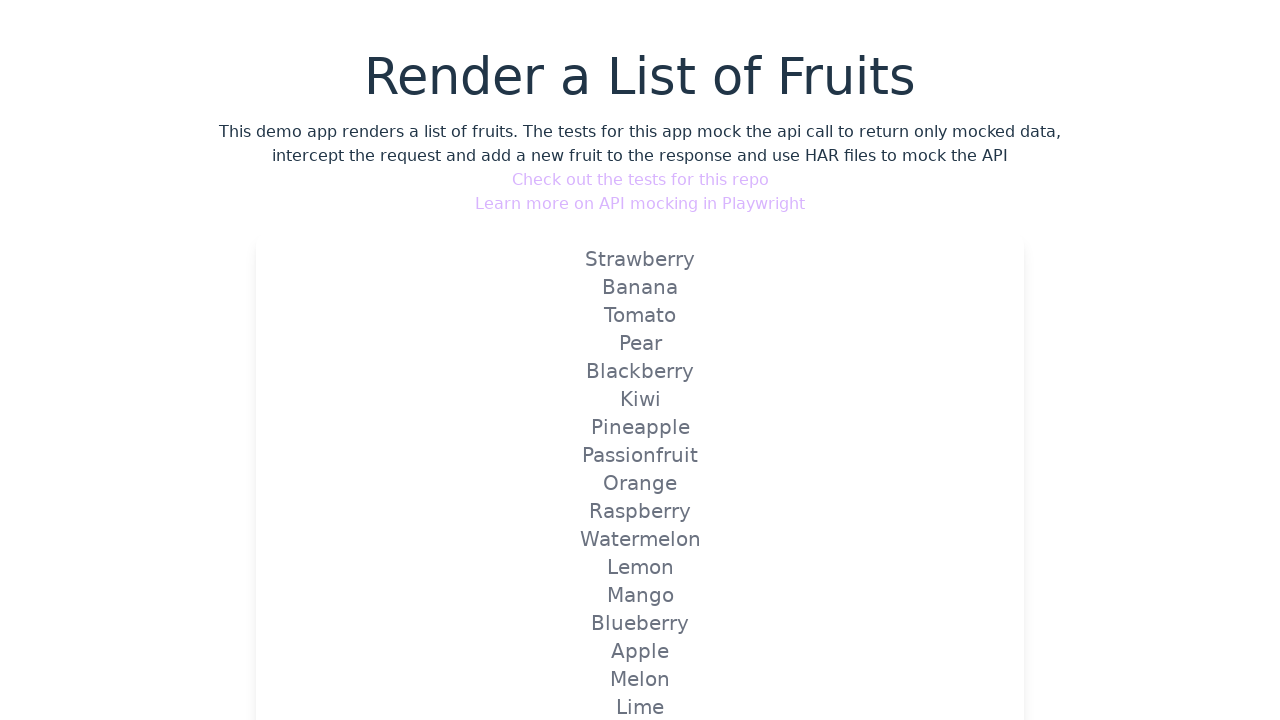

Set up route handler to intercept and modify API response
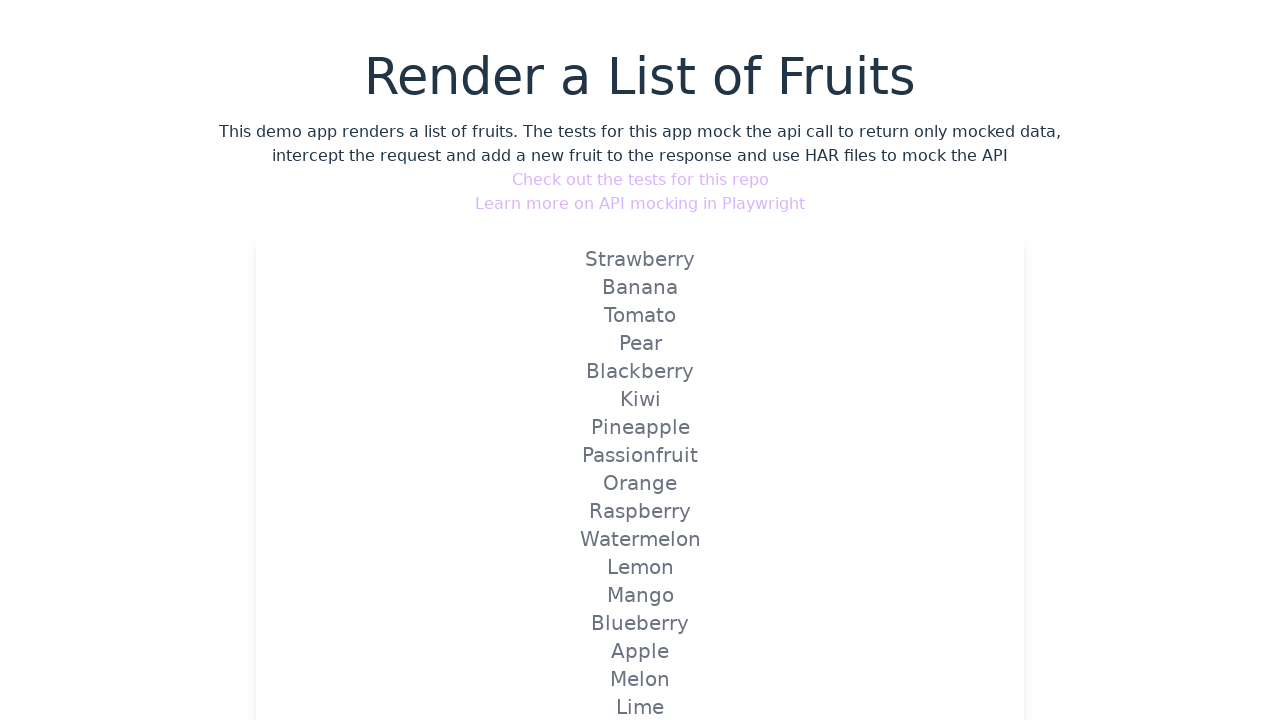

Reloaded page to trigger modified API call
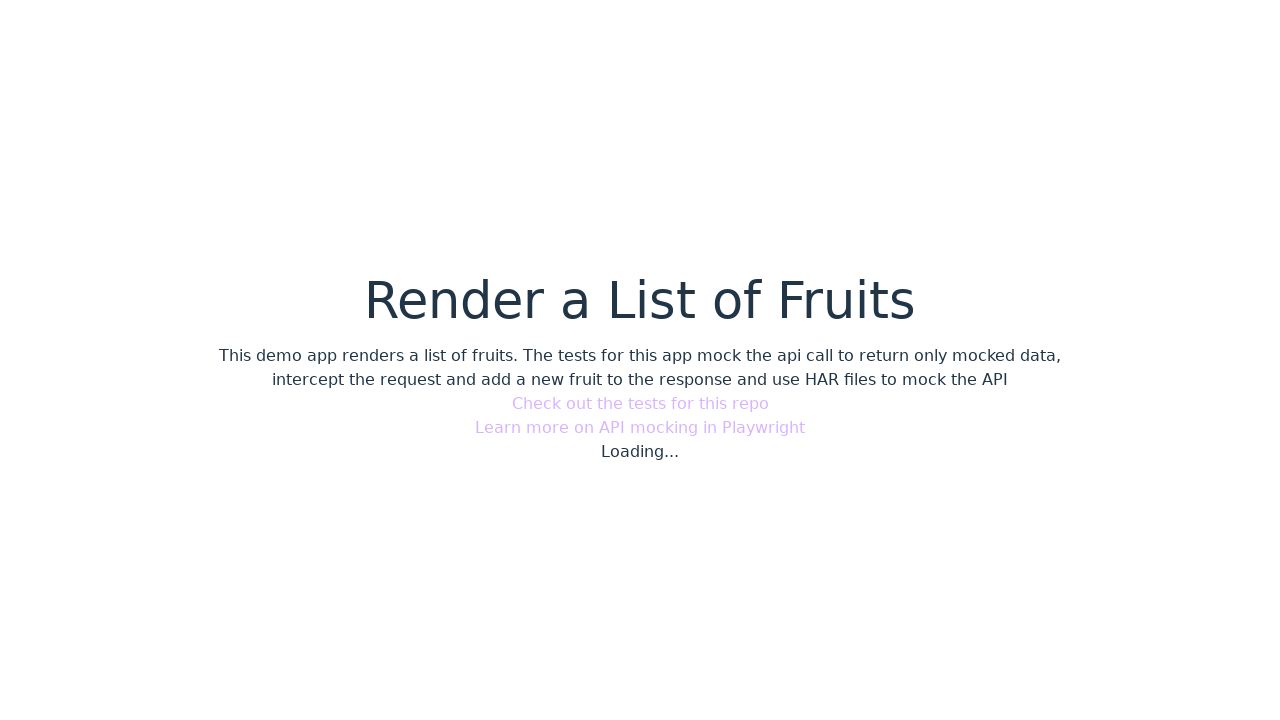

Verified 'playwright by testers talk' is displayed
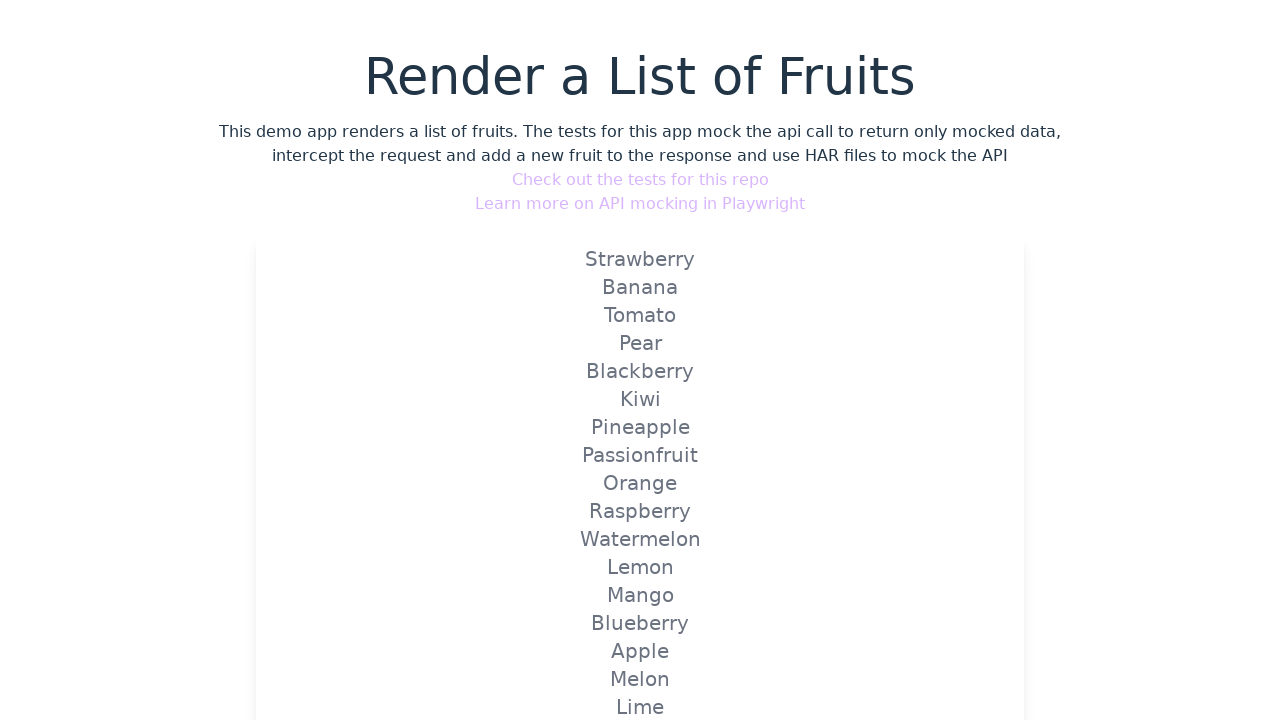

Verified 'cypress by testers talk' is displayed
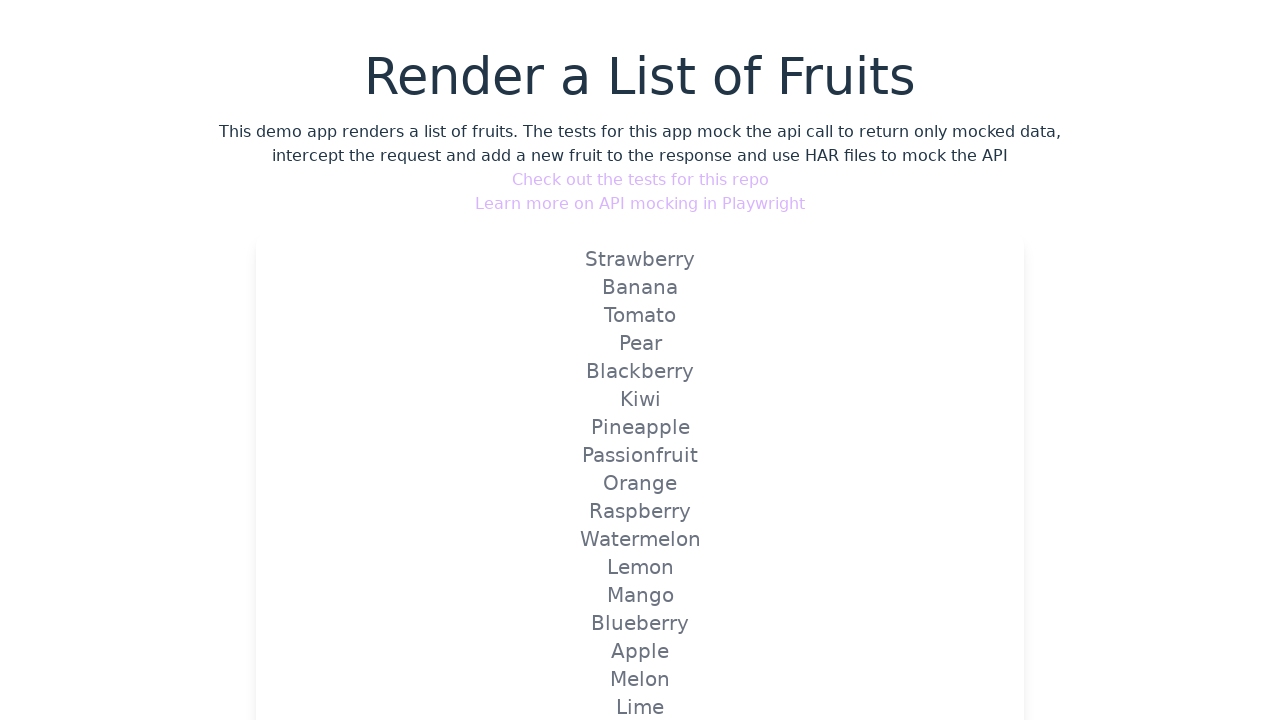

Verified 'api testing by testers talk' is displayed
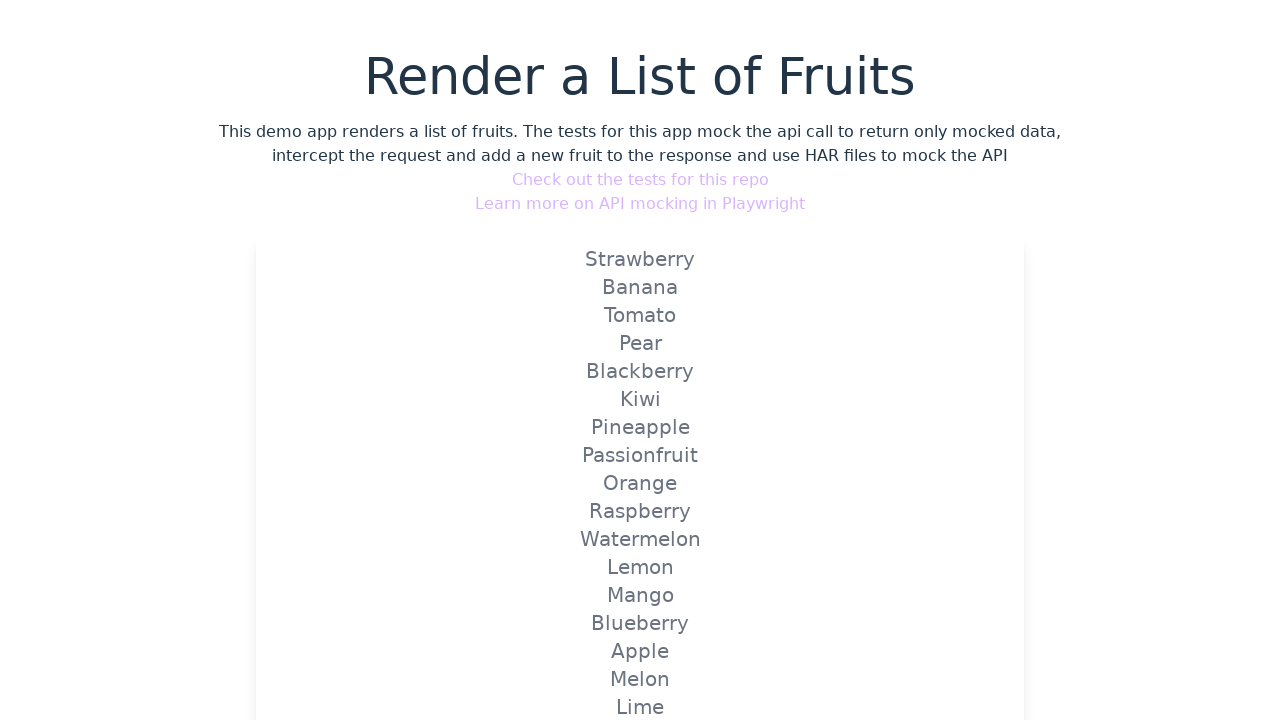

Verified 'postman by testers talk' is displayed
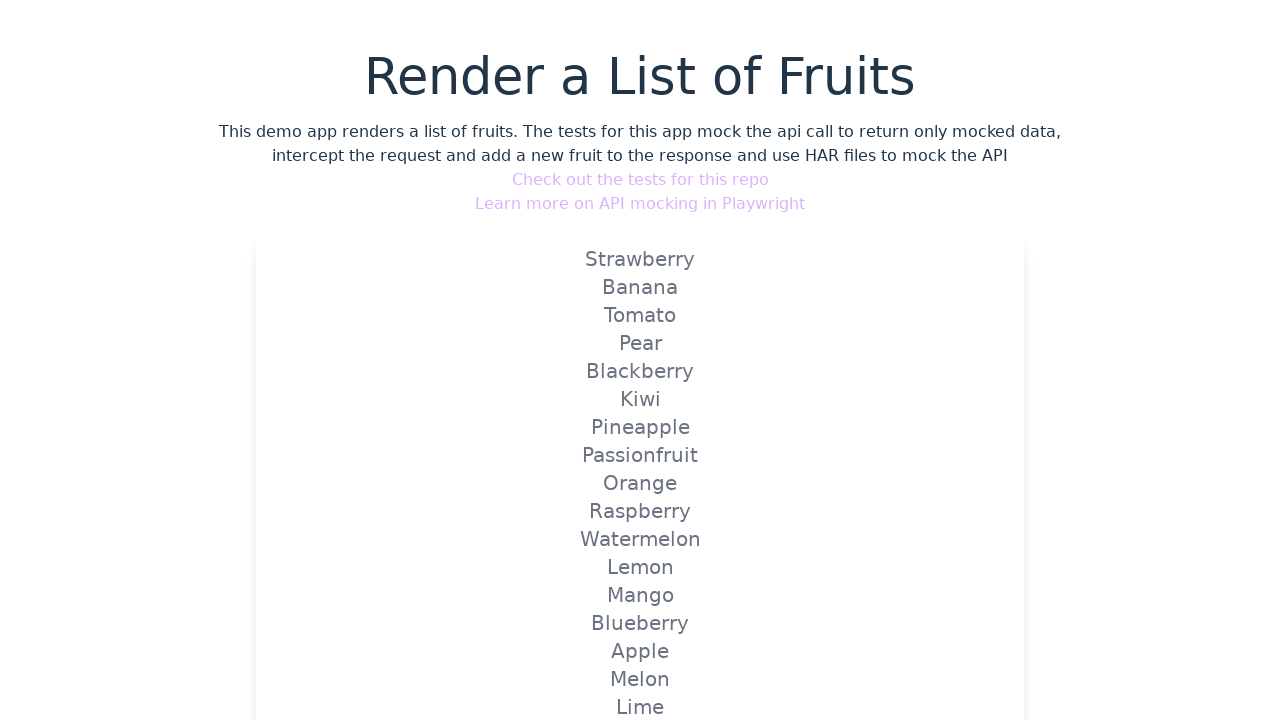

Verified 'rest assured by testers talk' is displayed
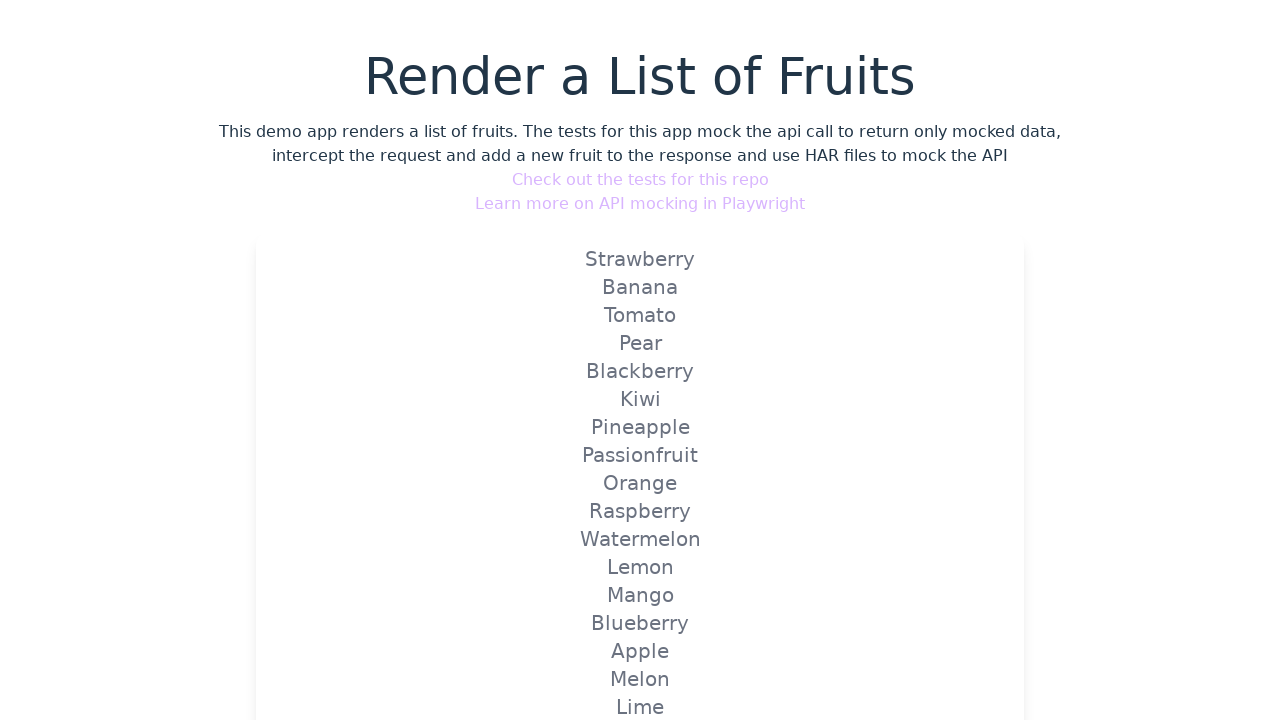

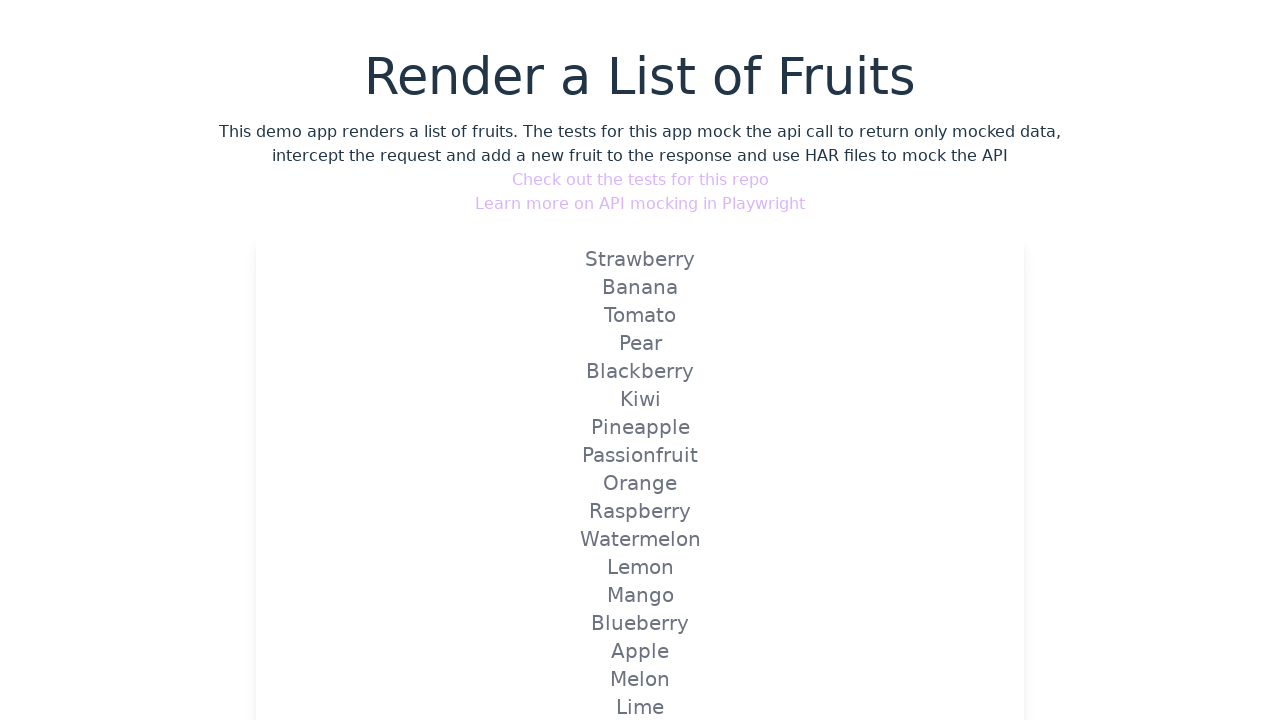